Tests various types of JavaScript alerts including simple alerts, timed alerts, confirmation dialogs, and prompt dialogs by accepting, dismissing, and entering text

Starting URL: https://demoqa.com/alerts

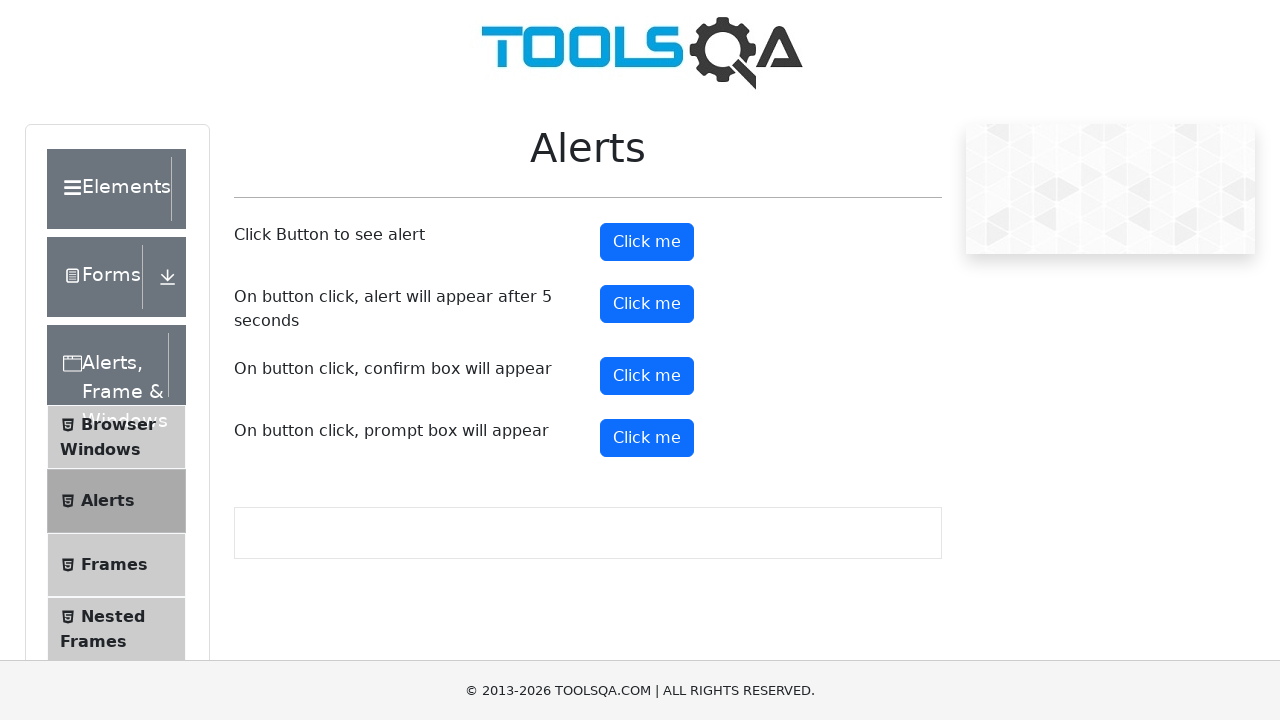

Clicked button to trigger simple alert at (647, 242) on button#alertButton
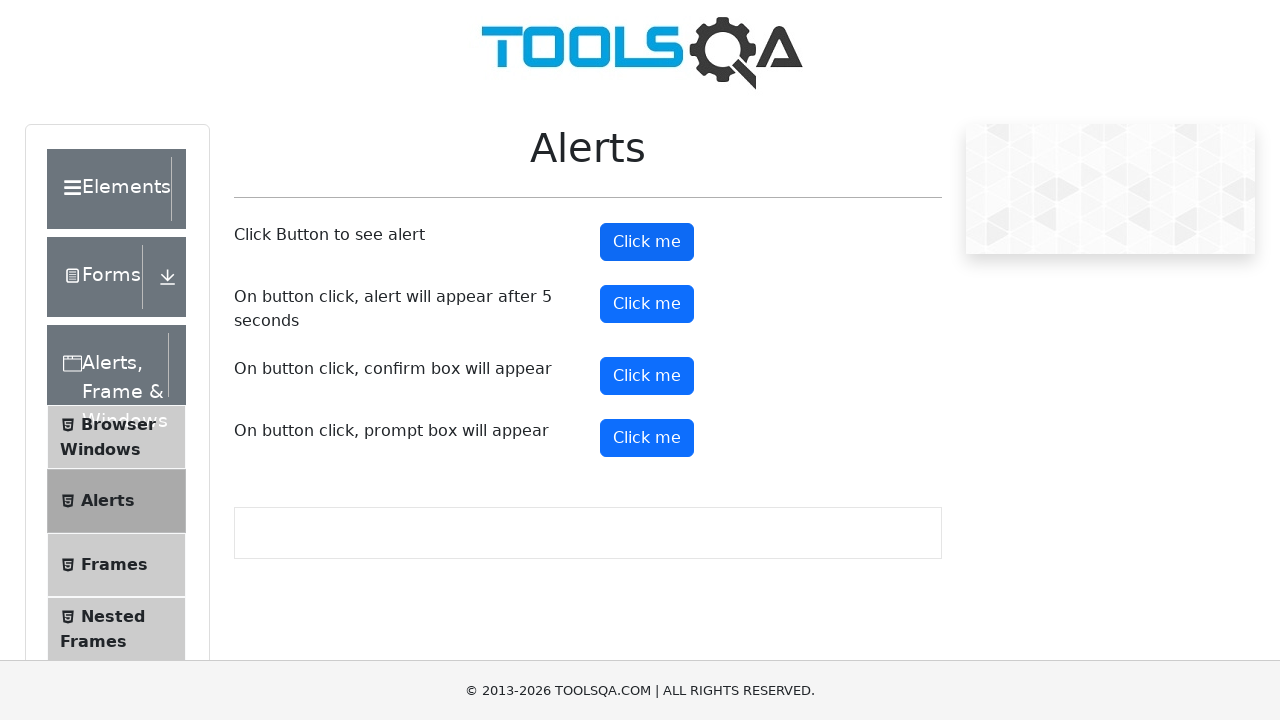

Set up handler to accept dialog
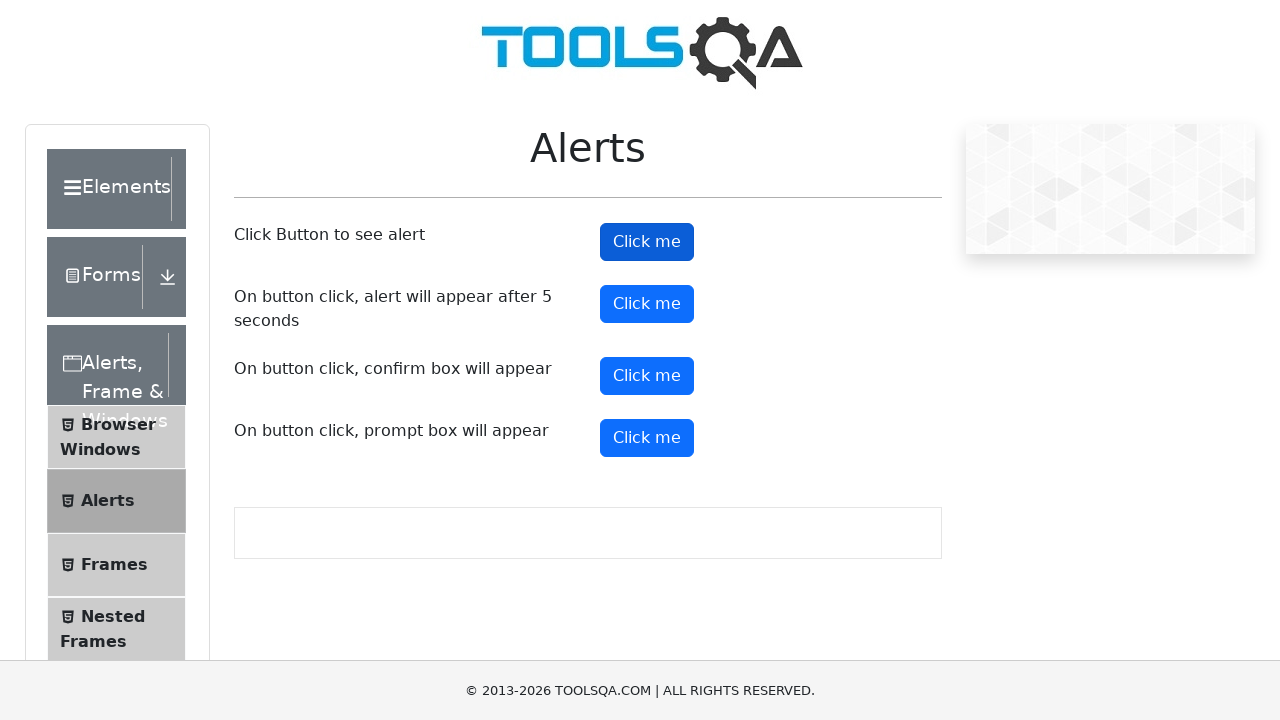

Clicked button to trigger timed alert at (647, 304) on button#timerAlertButton
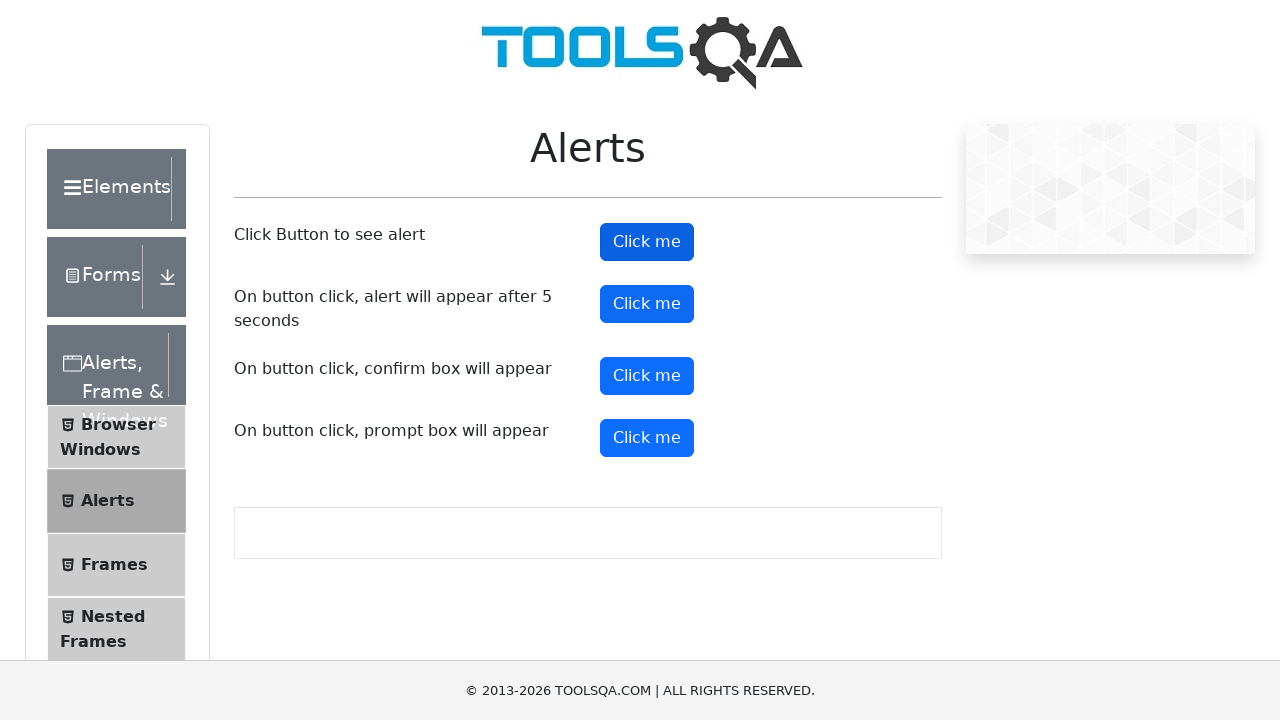

Waited 6 seconds for timed alert to appear
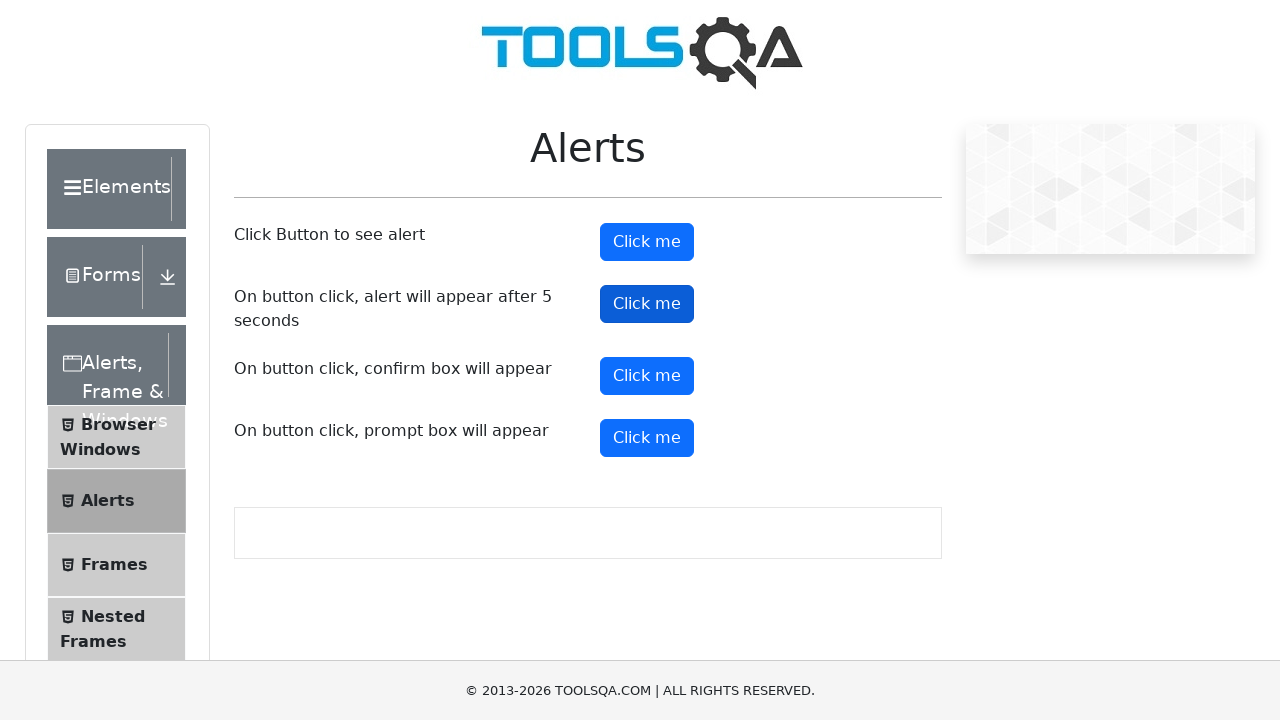

Set up one-time handler to accept timed alert
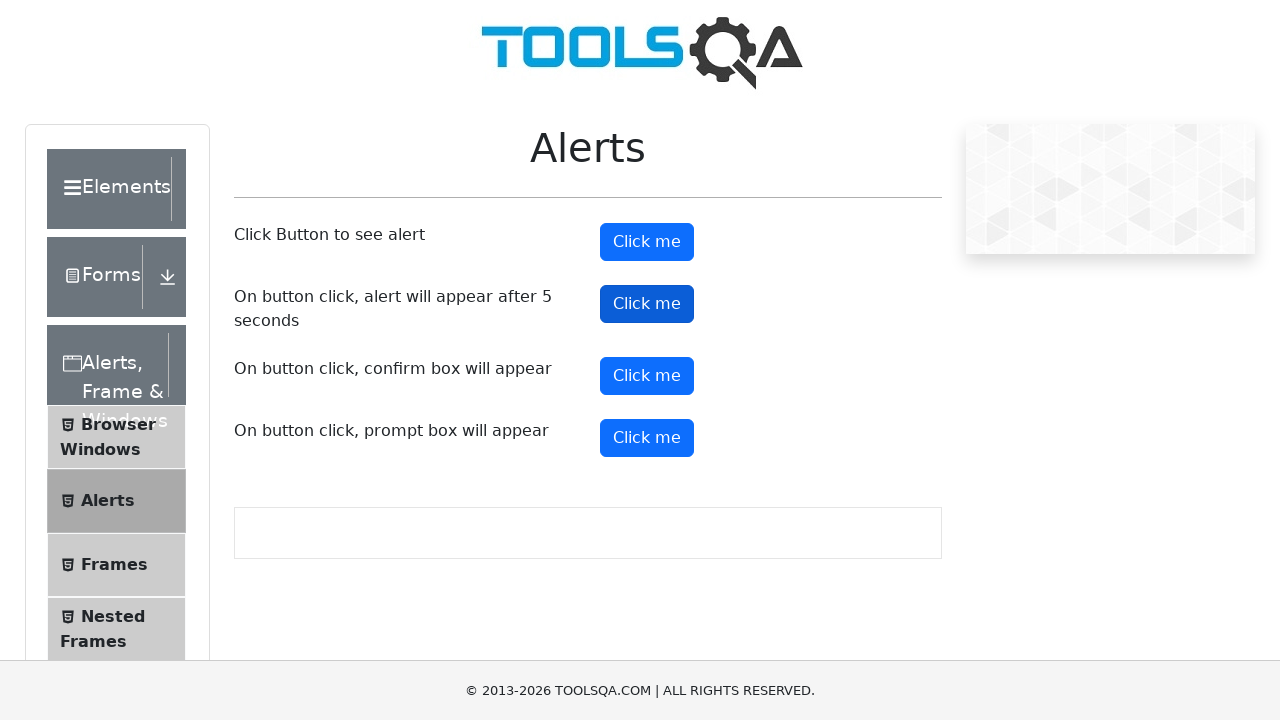

Clicked button to trigger confirmation dialog at (647, 376) on button#confirmButton
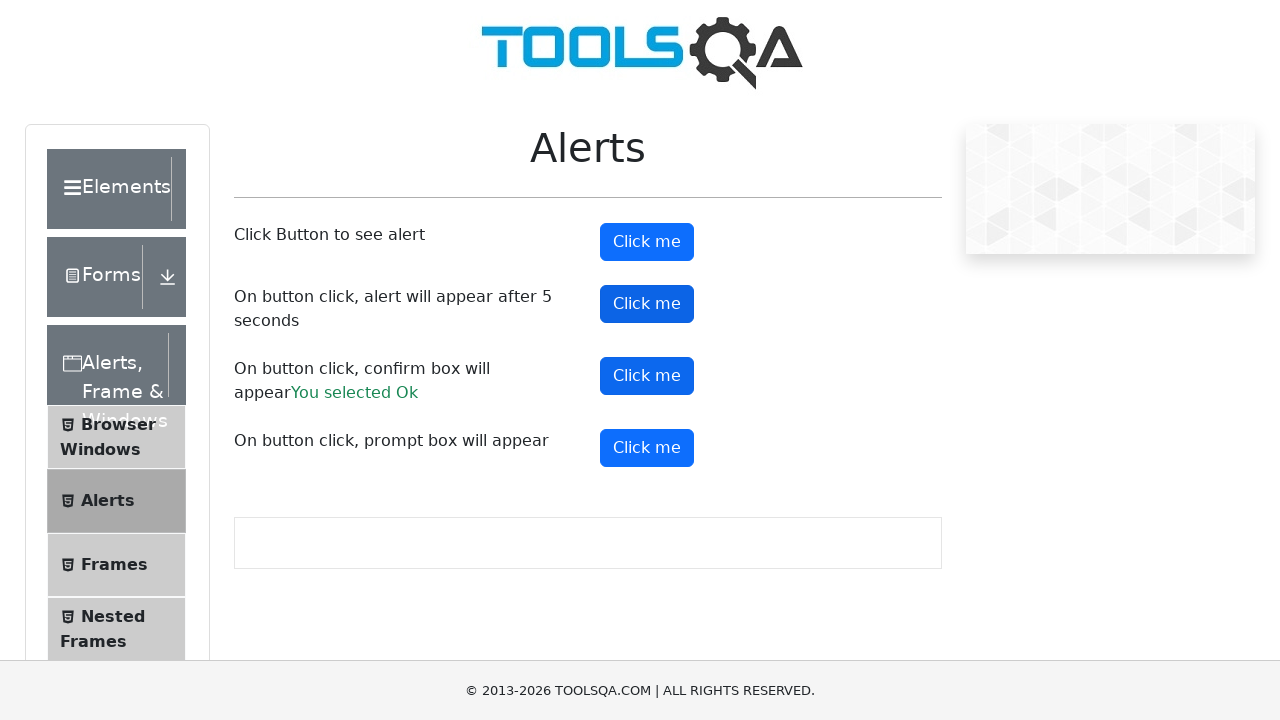

Set up one-time handler to dismiss confirmation dialog
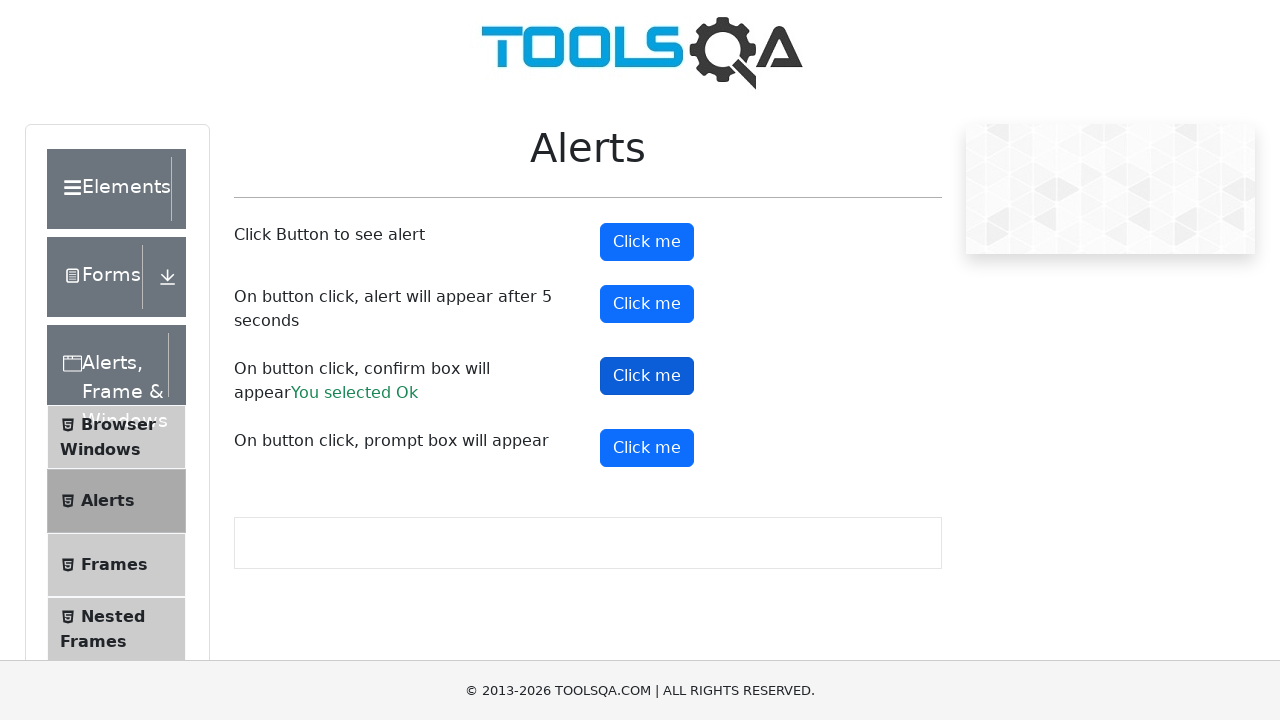

Clicked button to trigger prompt dialog at (647, 448) on button#promtButton
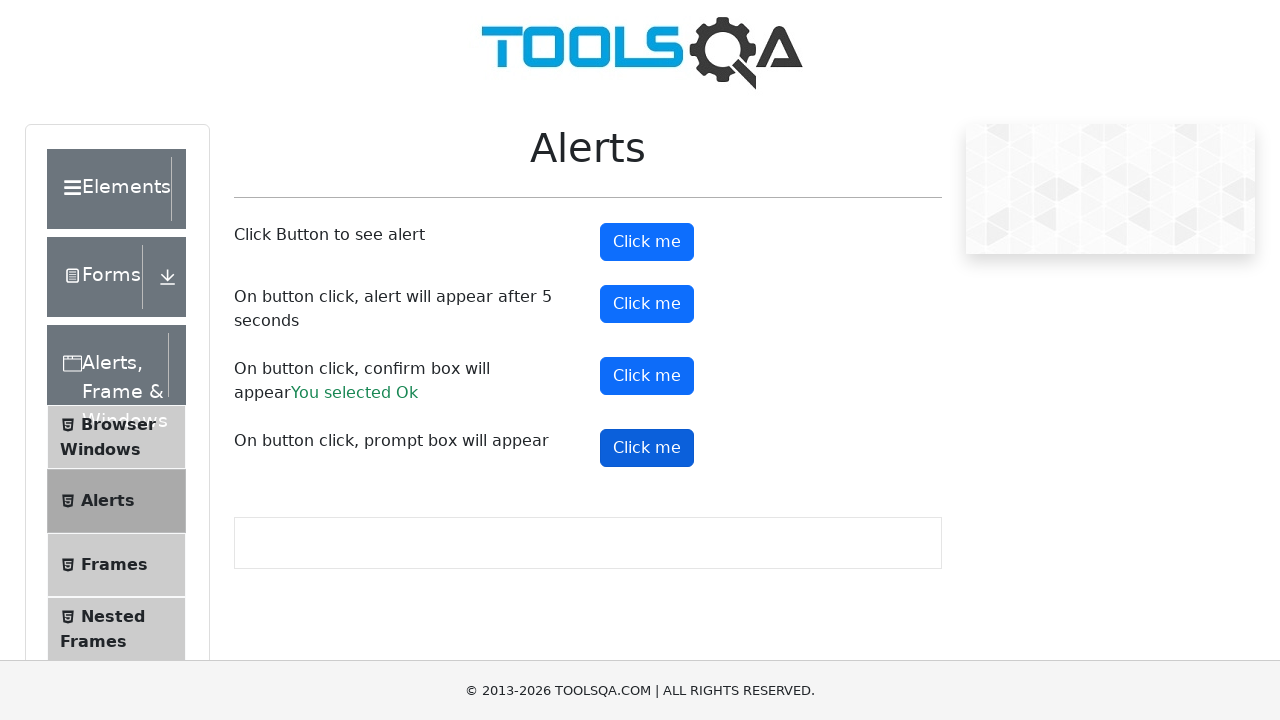

Set up one-time handler to accept prompt with text 'Chayan'
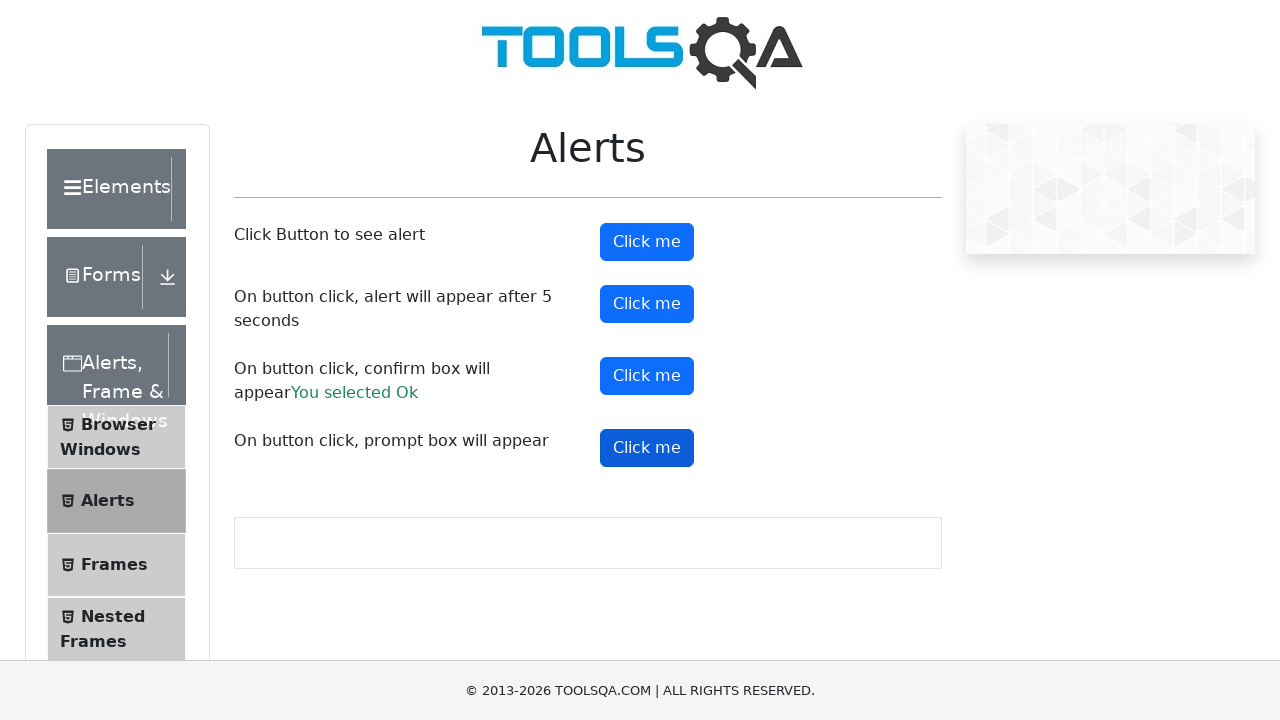

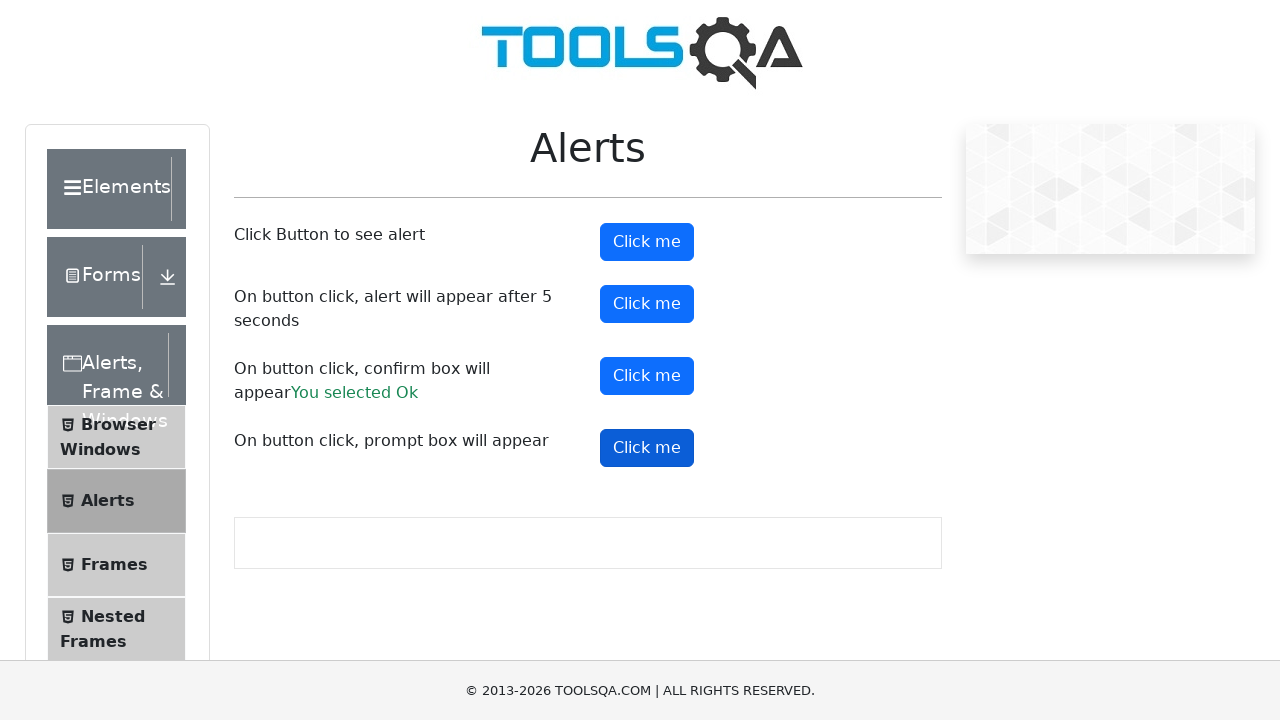